Navigates to a form page and takes a screenshot of a specific email input element

Starting URL: https://demoqa.com/automation-practice-form

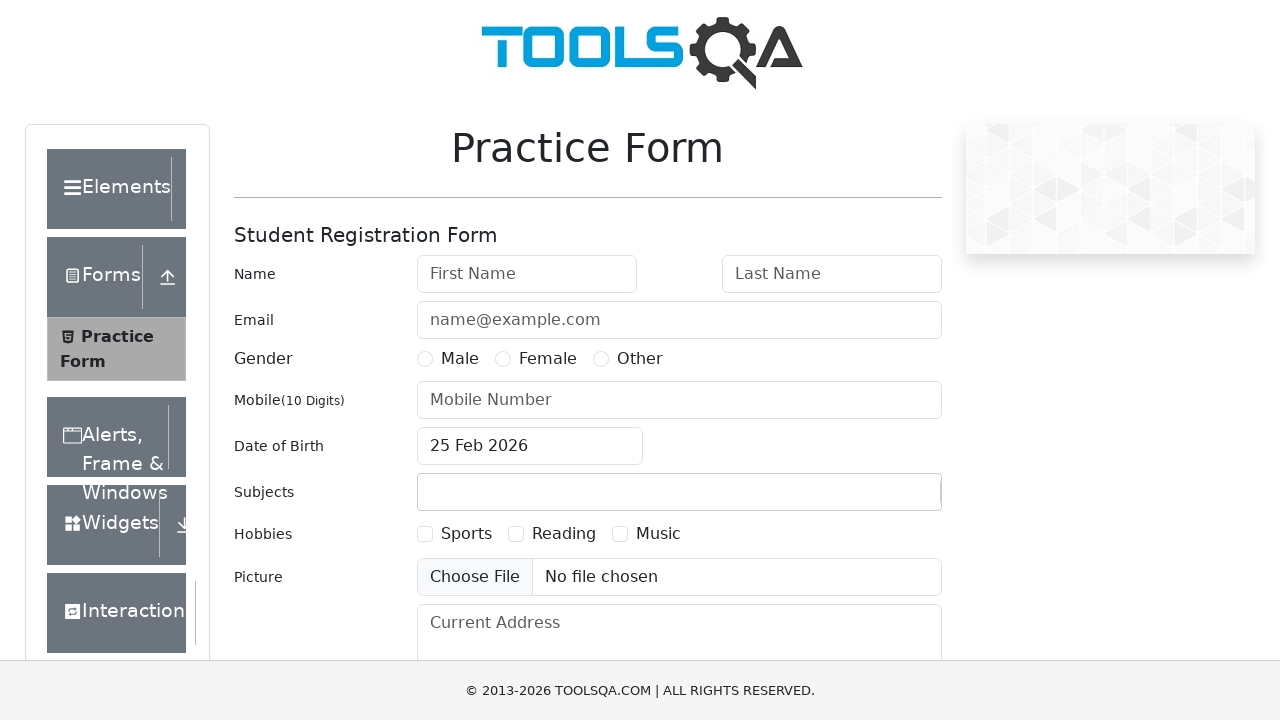

Set viewport size to 1920x1080
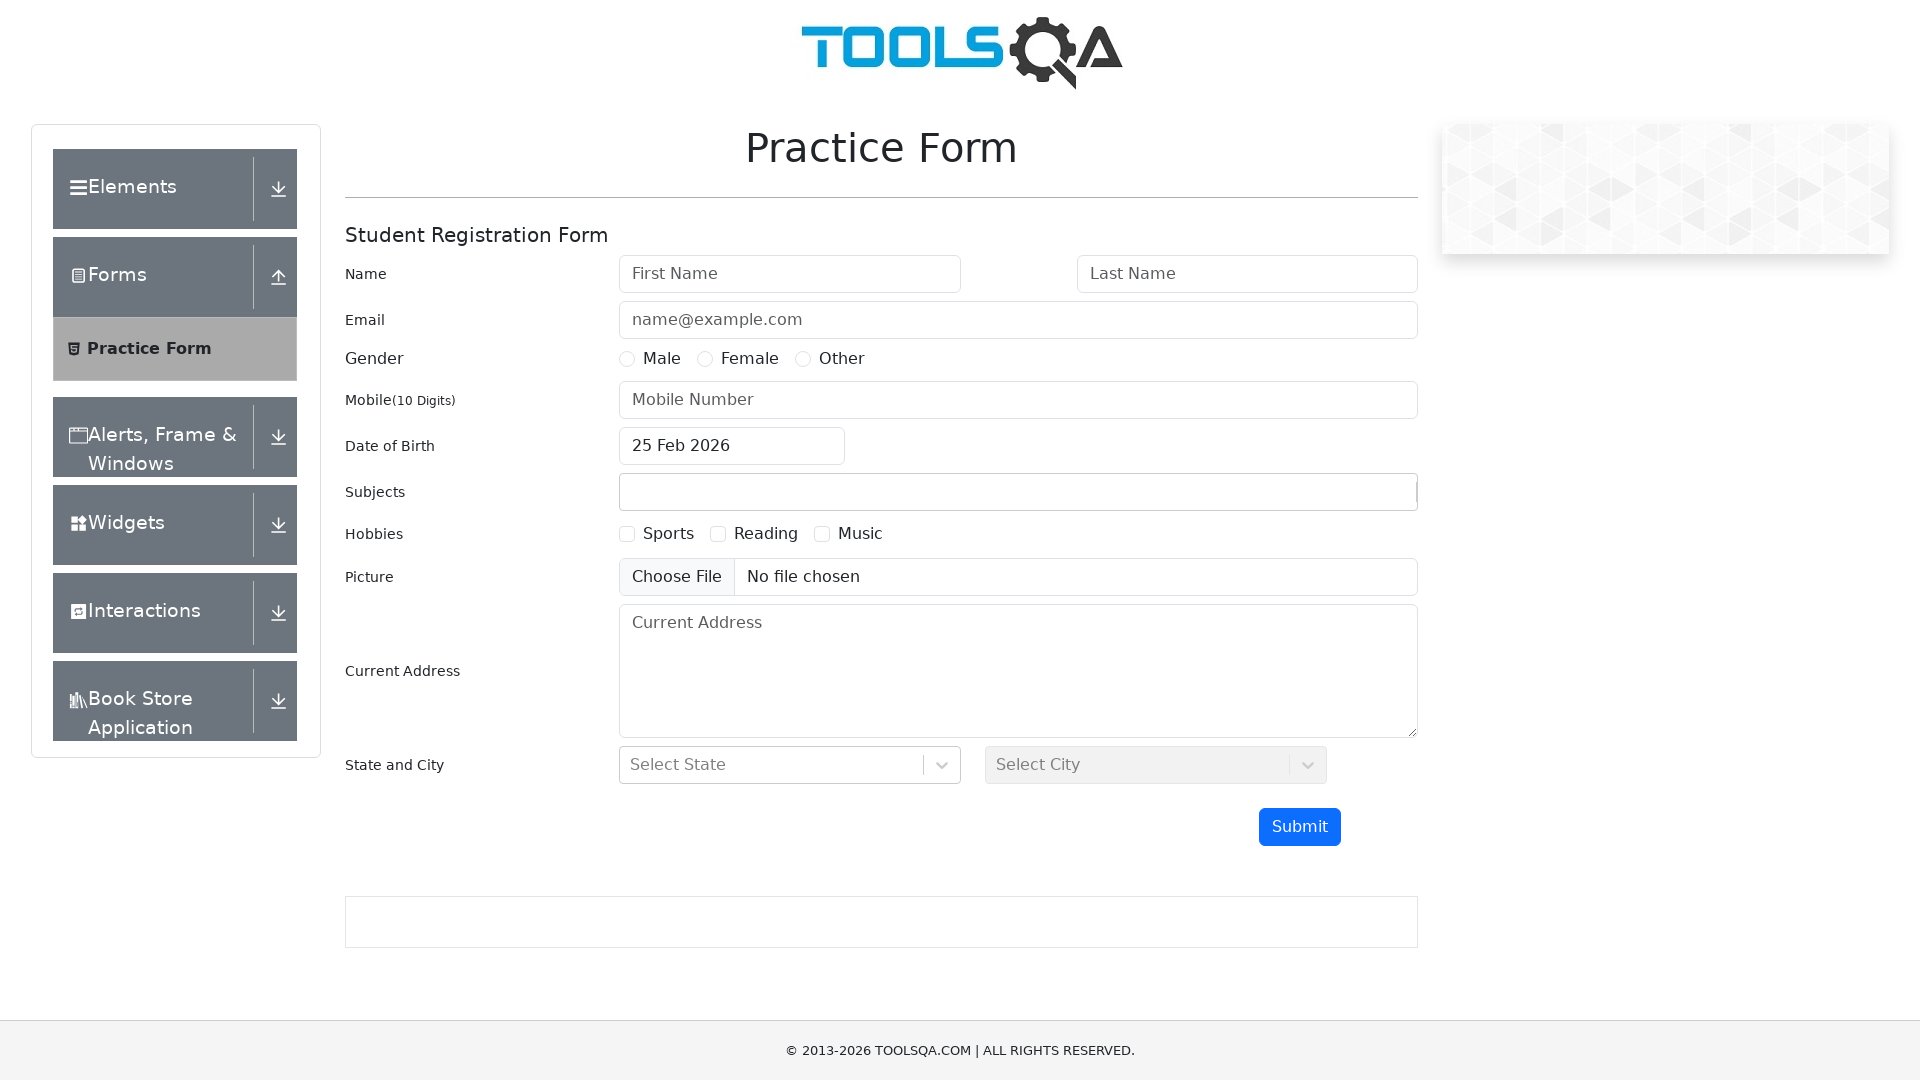

Located email input element
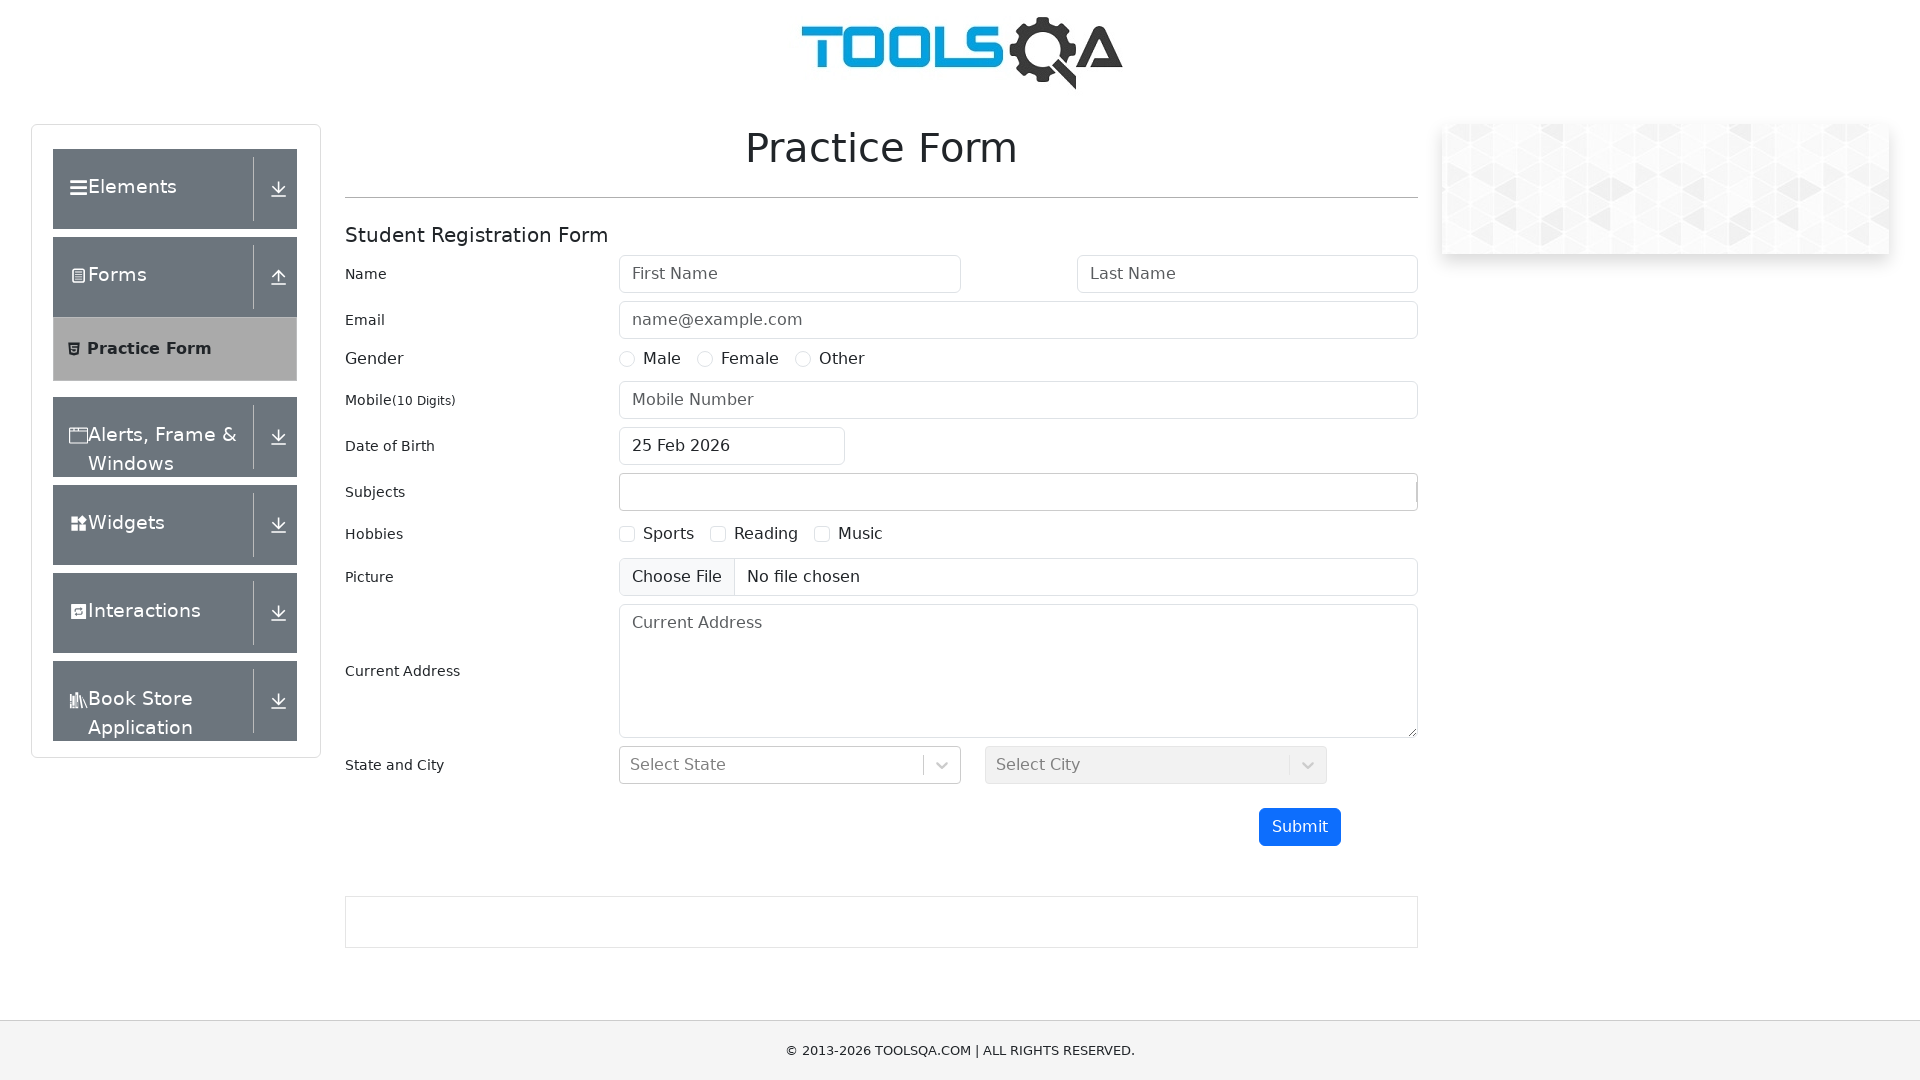

Took screenshot of email input element
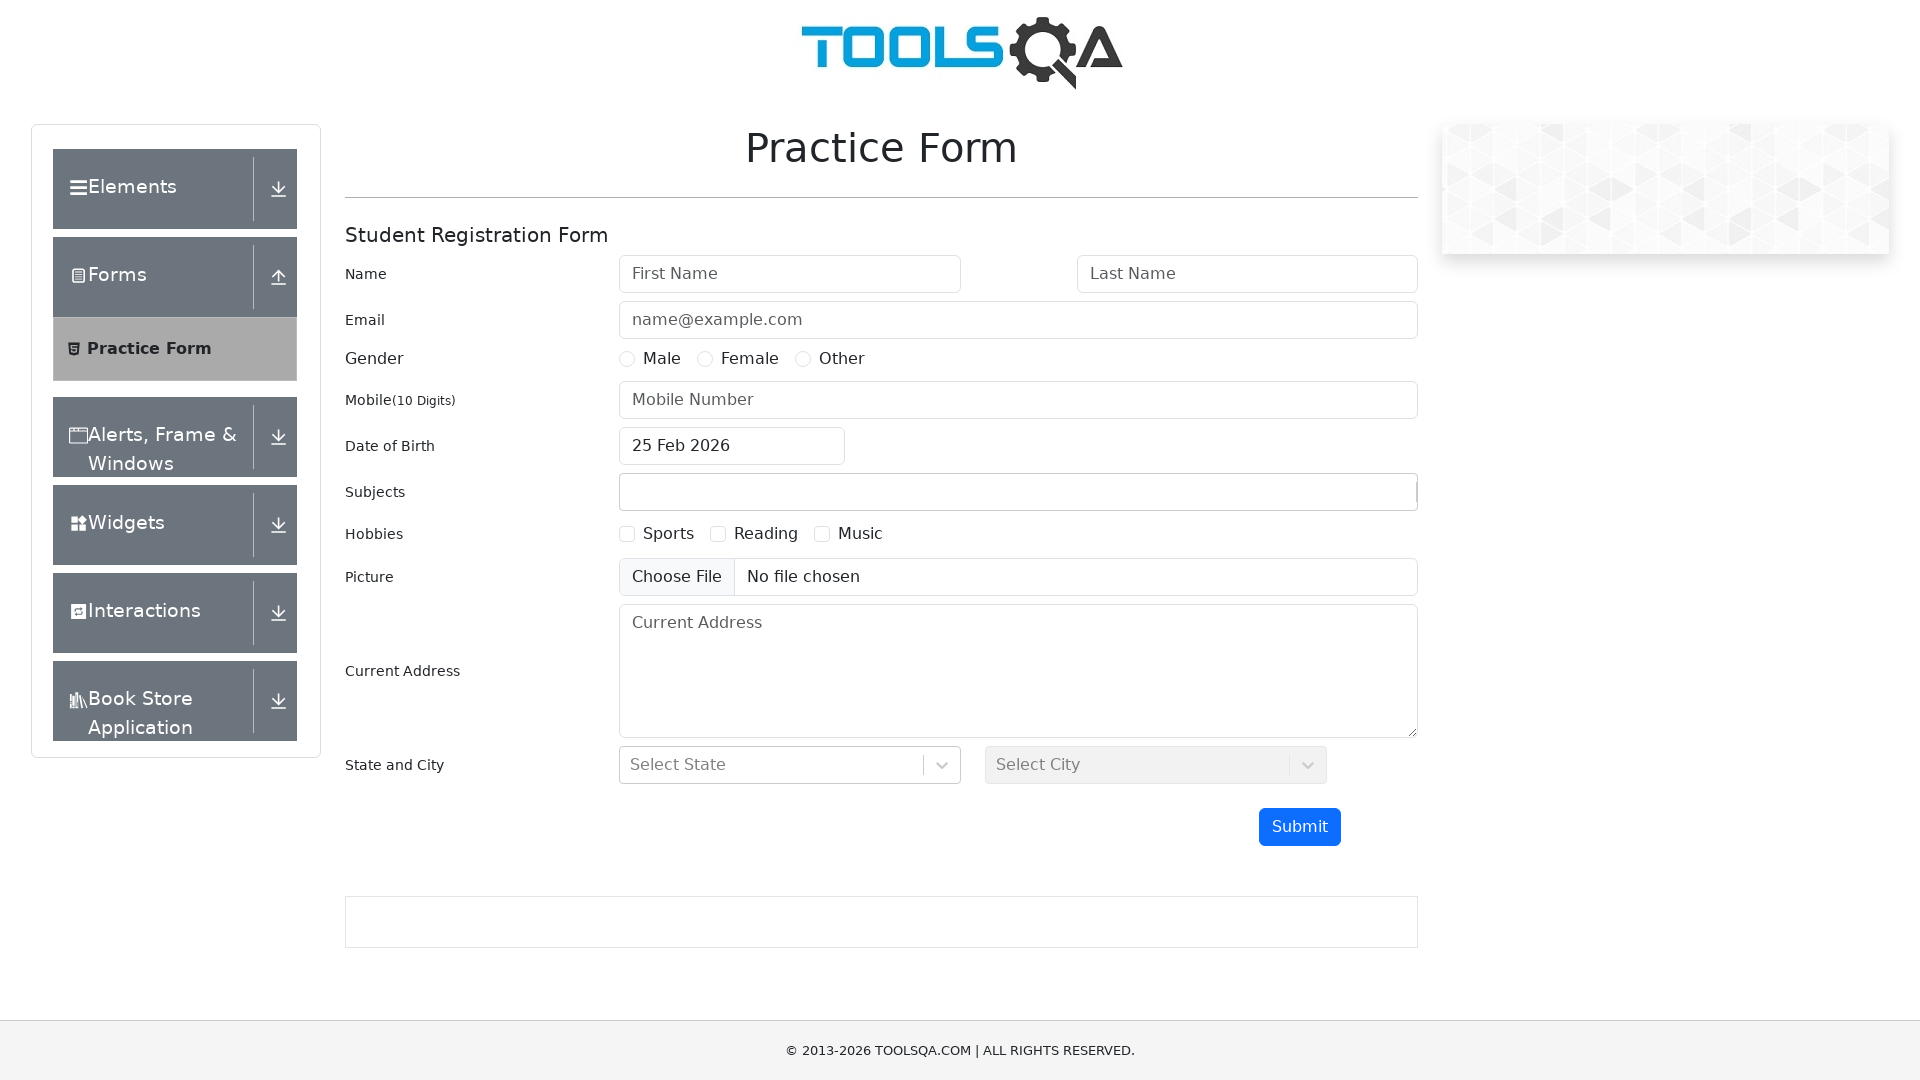

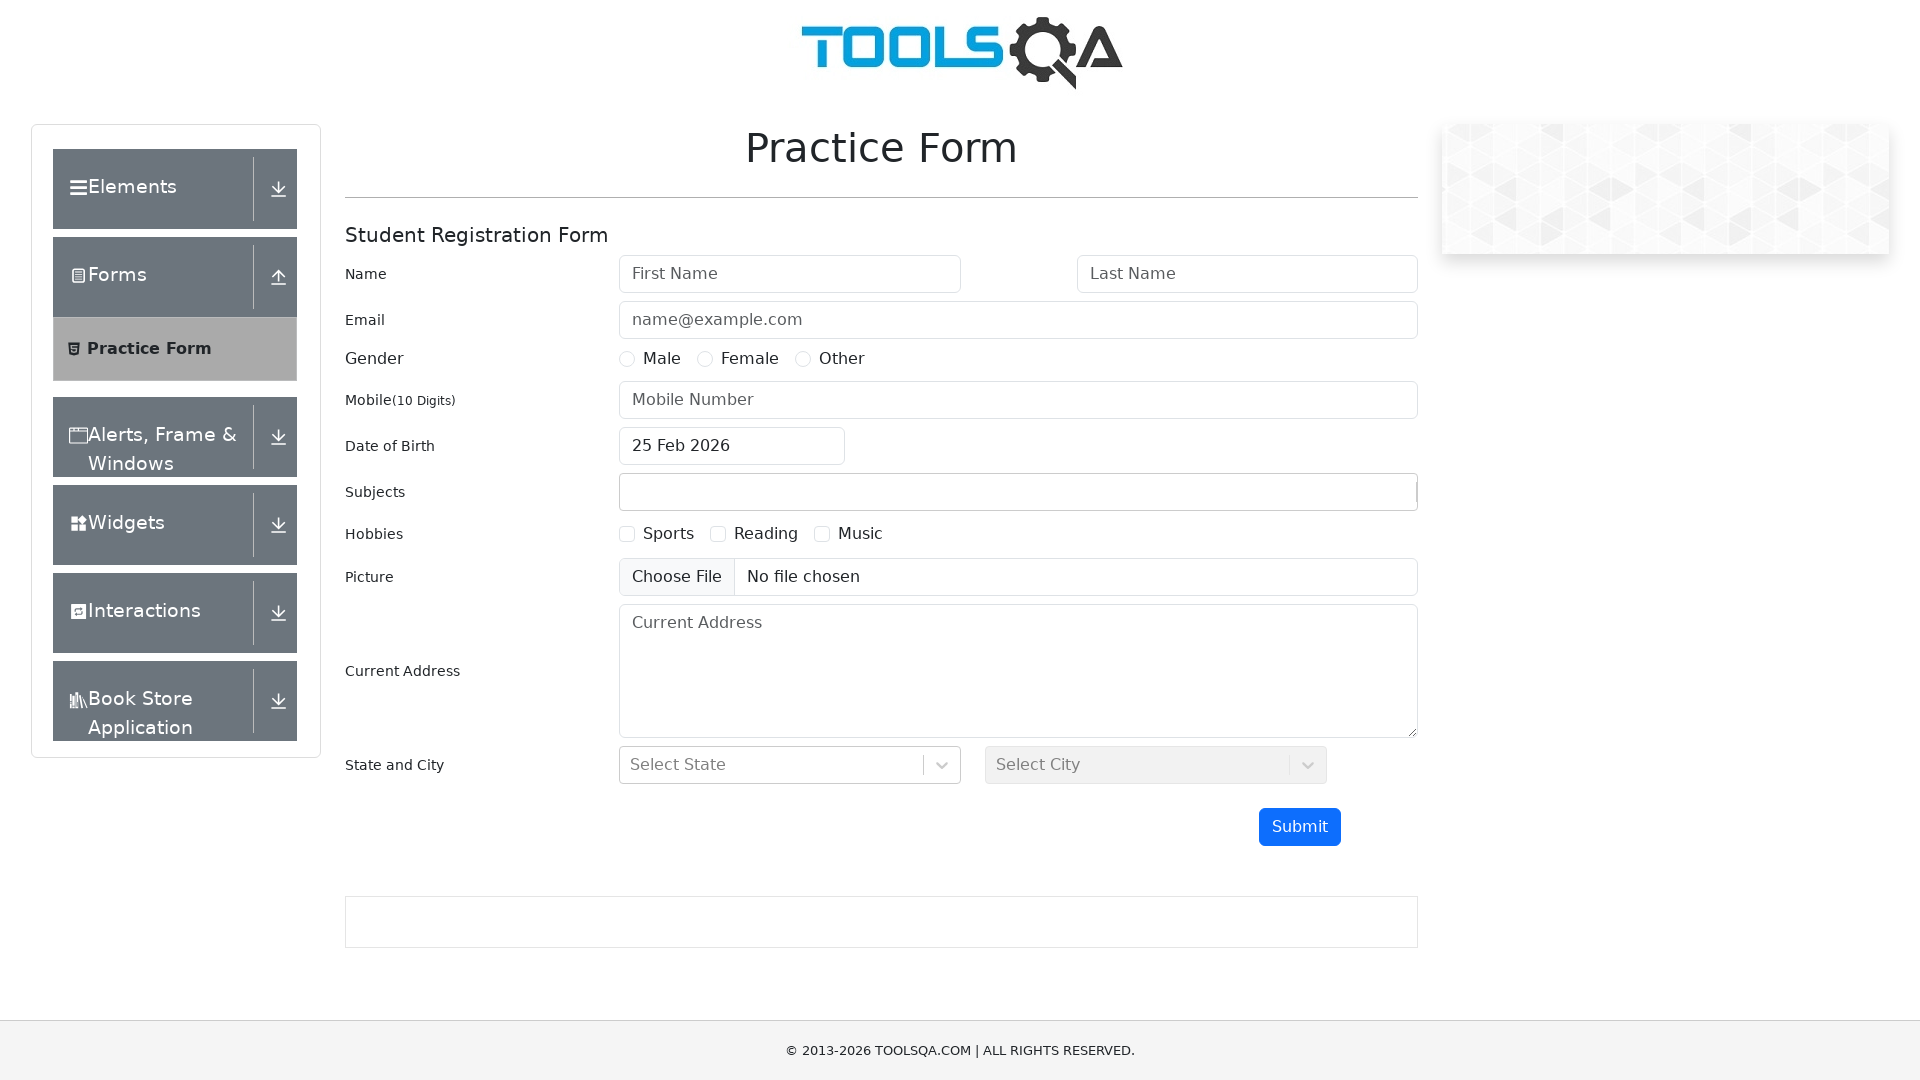